Tests sign-up with an already existing username to verify the "user already exist" error alert appears

Starting URL: https://demoblaze.com/

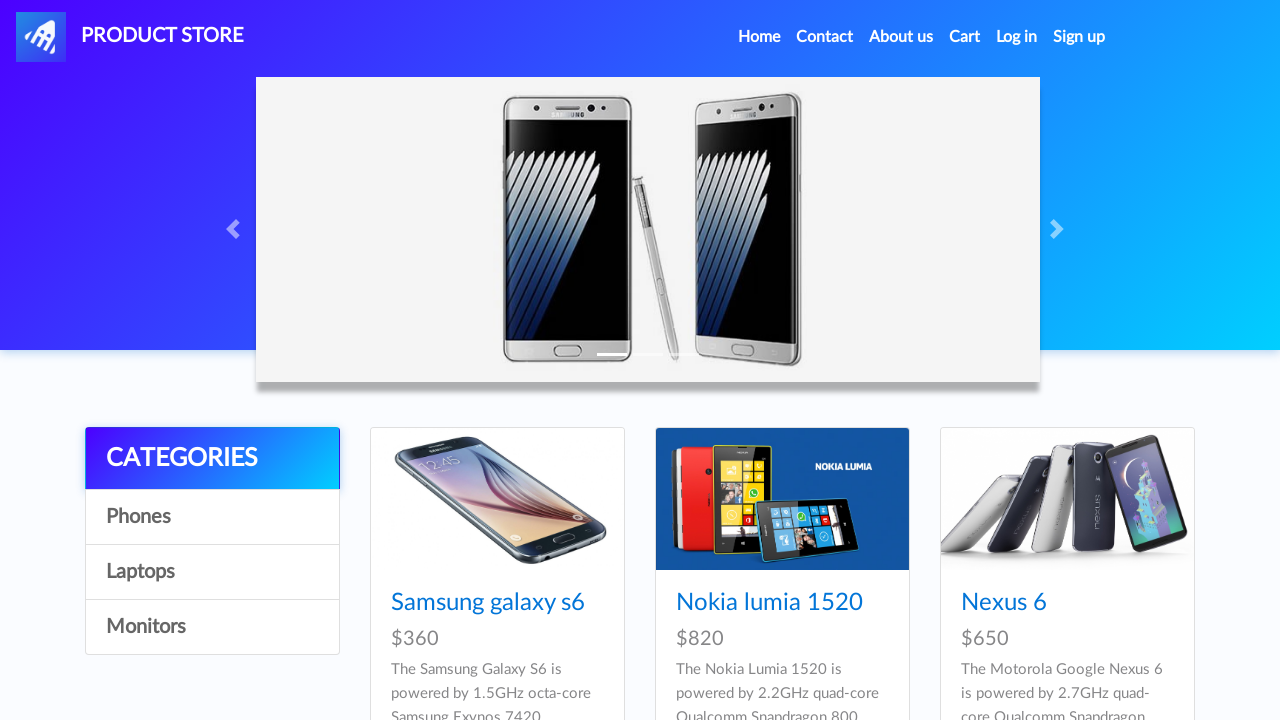

Clicked Sign Up button in navigation at (1079, 37) on #signin2
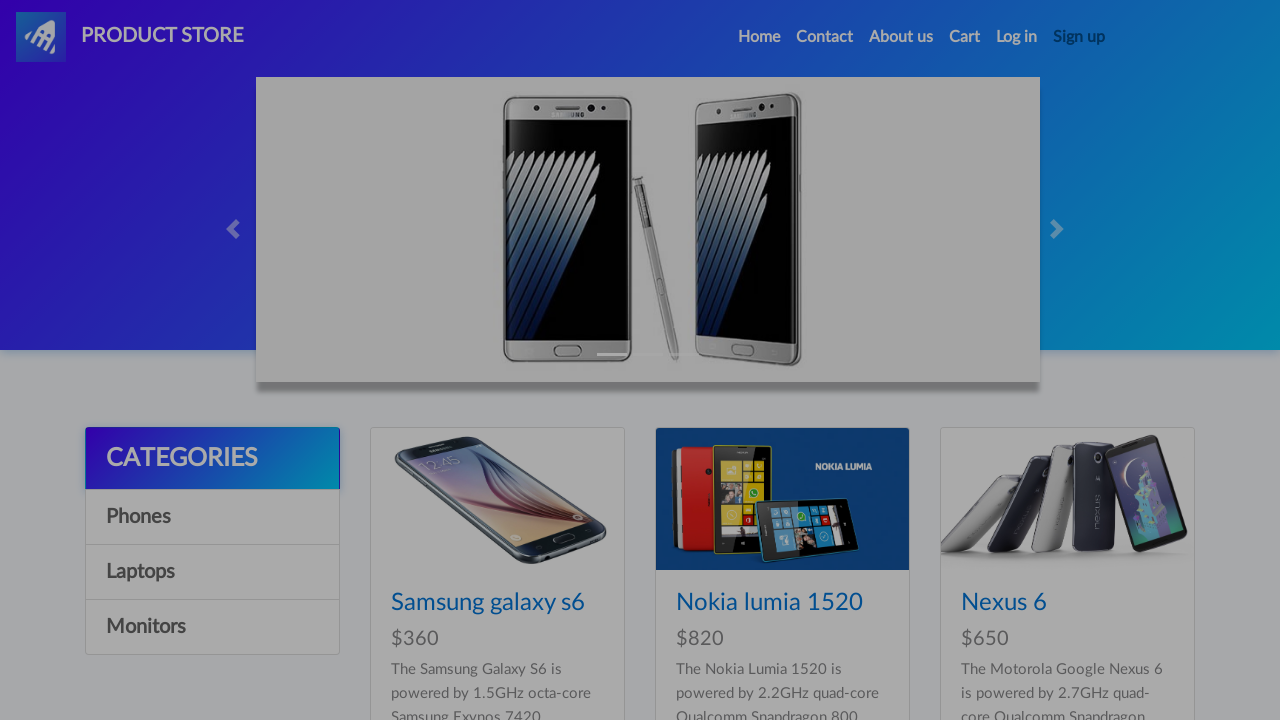

Sign-up modal appeared
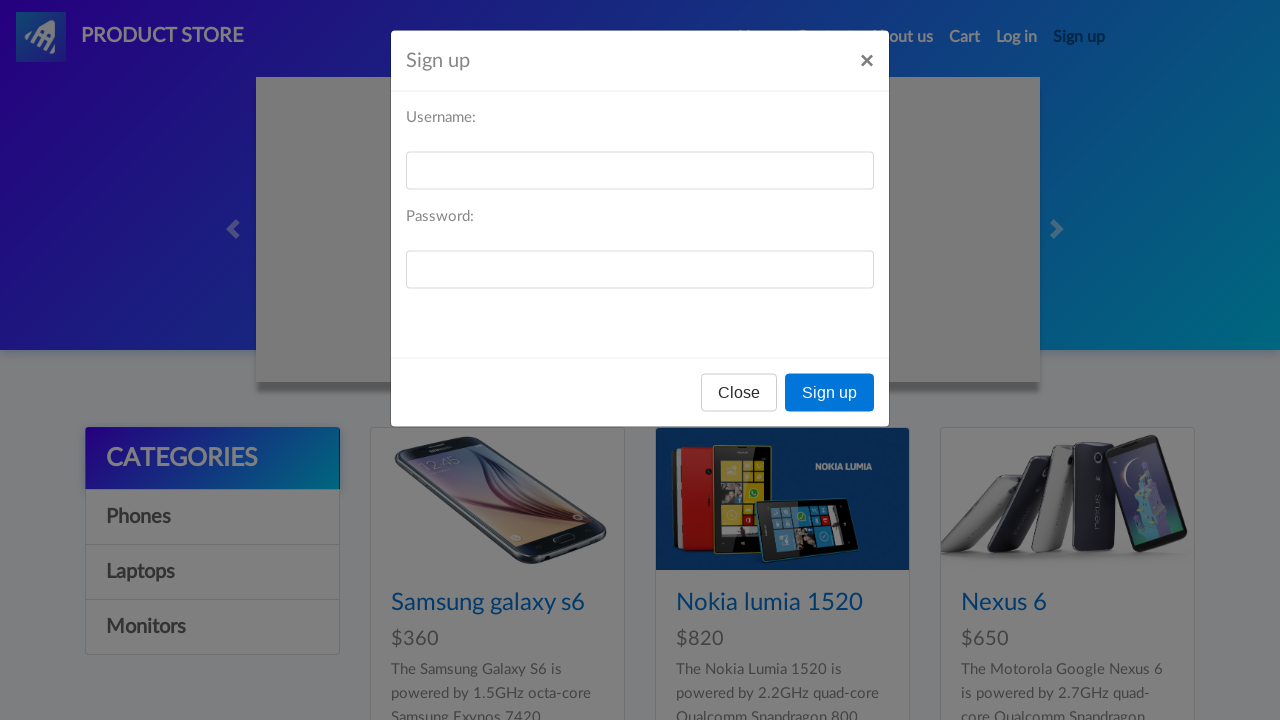

Filled username field with 'existinguser123' on #sign-username
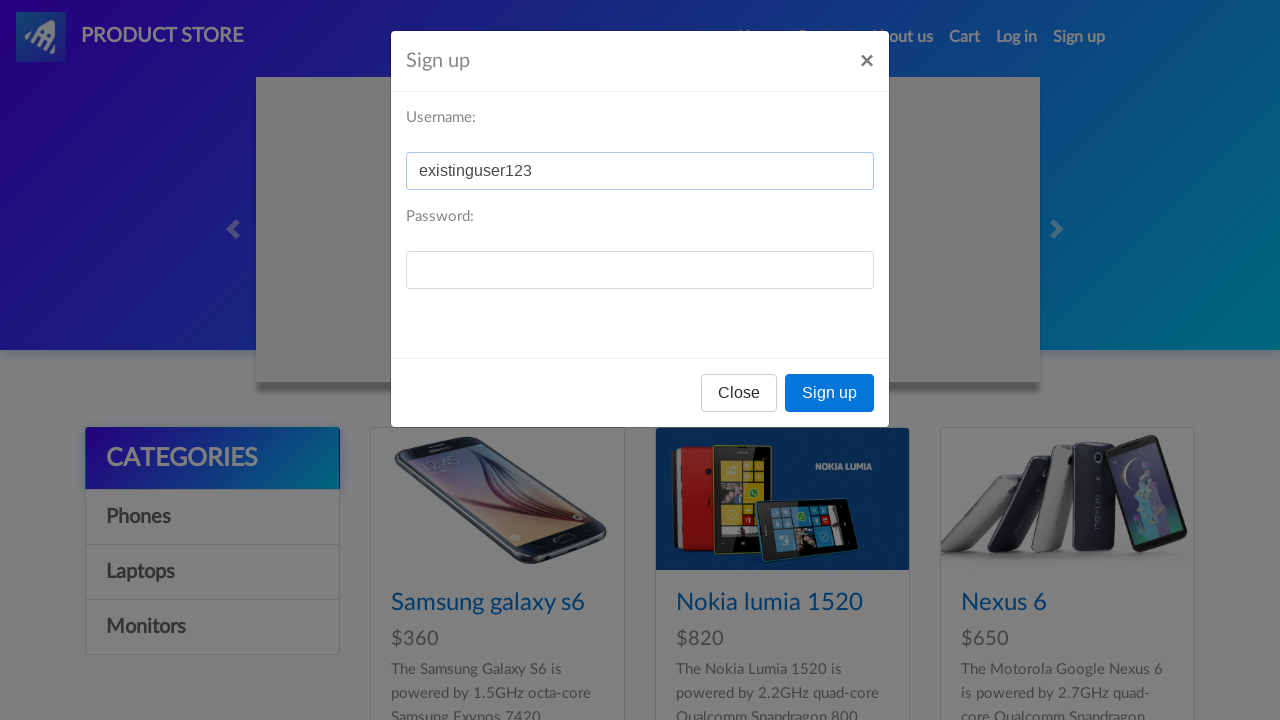

Filled password field with 'Test-12345' on #sign-password
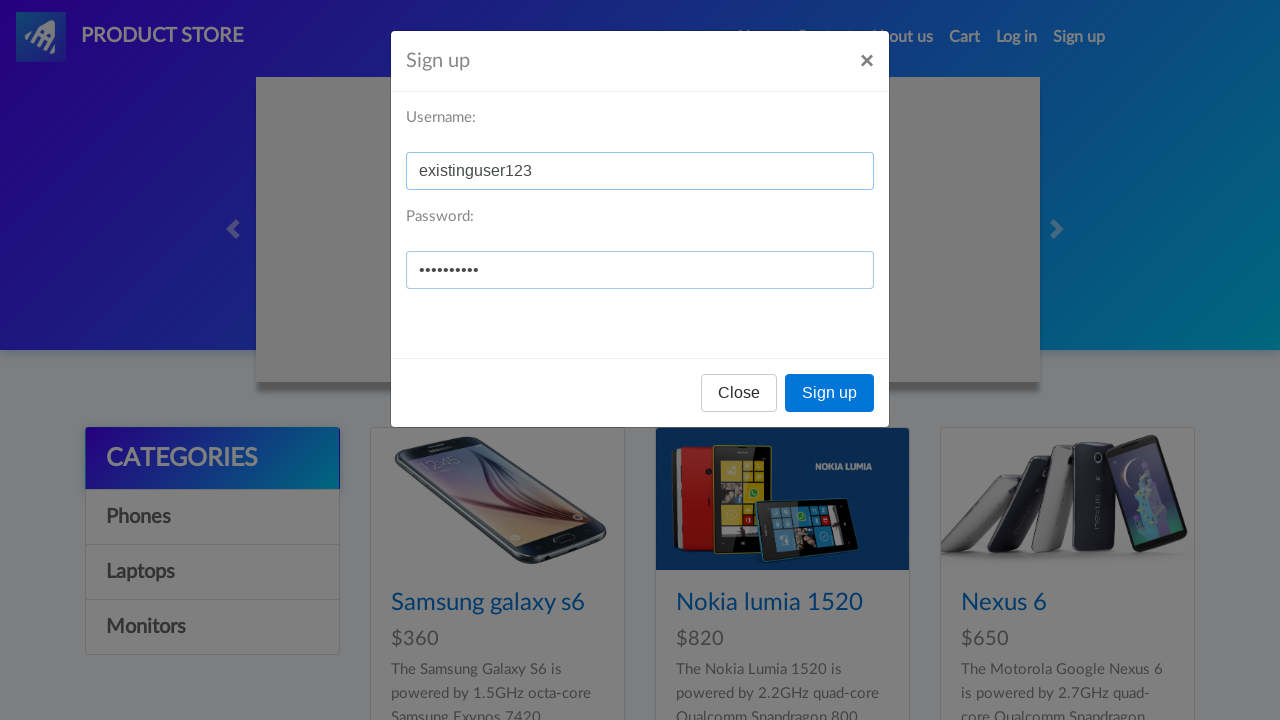

Clicked Sign Up button in modal at (830, 393) on button[onclick='register()']
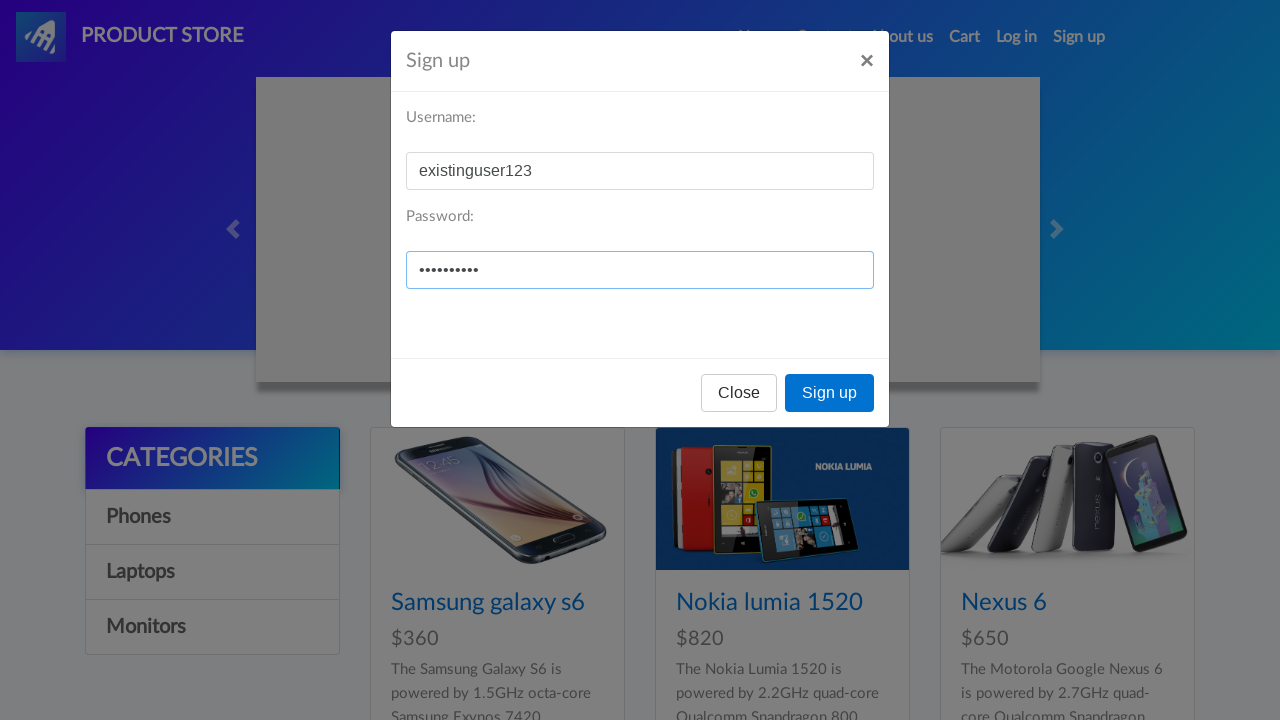

Set up dialog handler to accept alerts
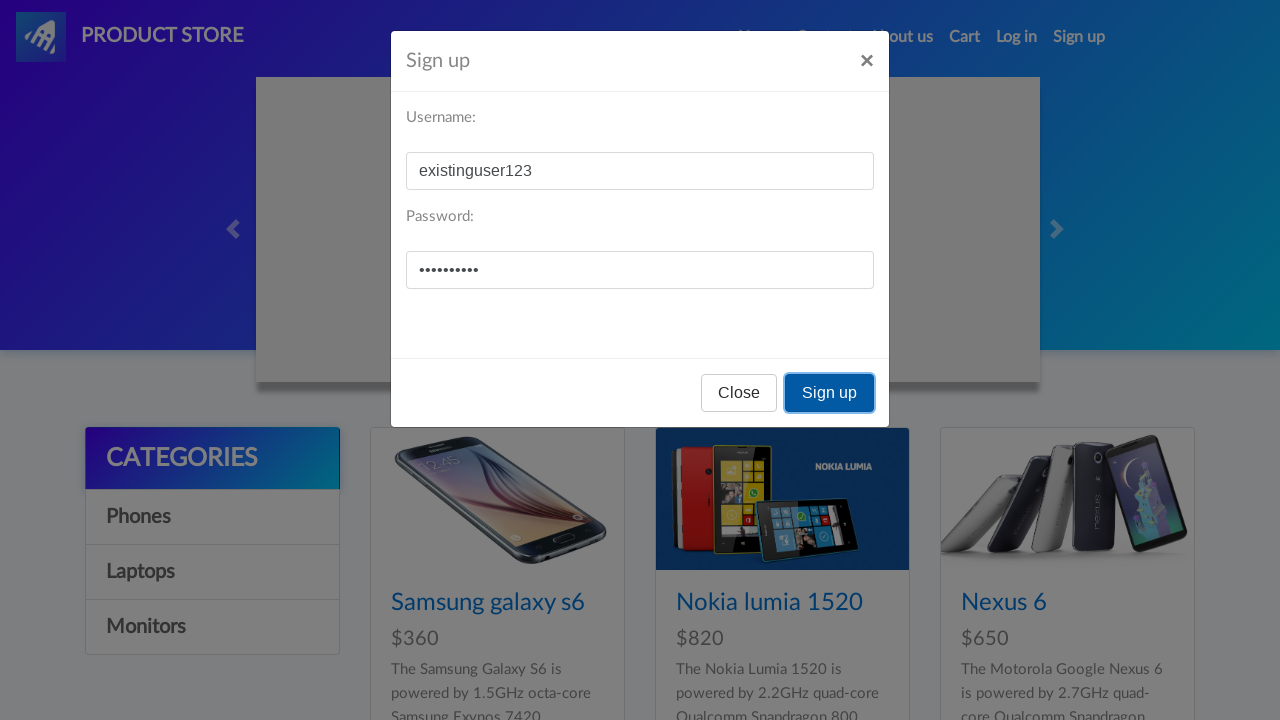

Waited 2 seconds for 'user already exists' error alert to appear
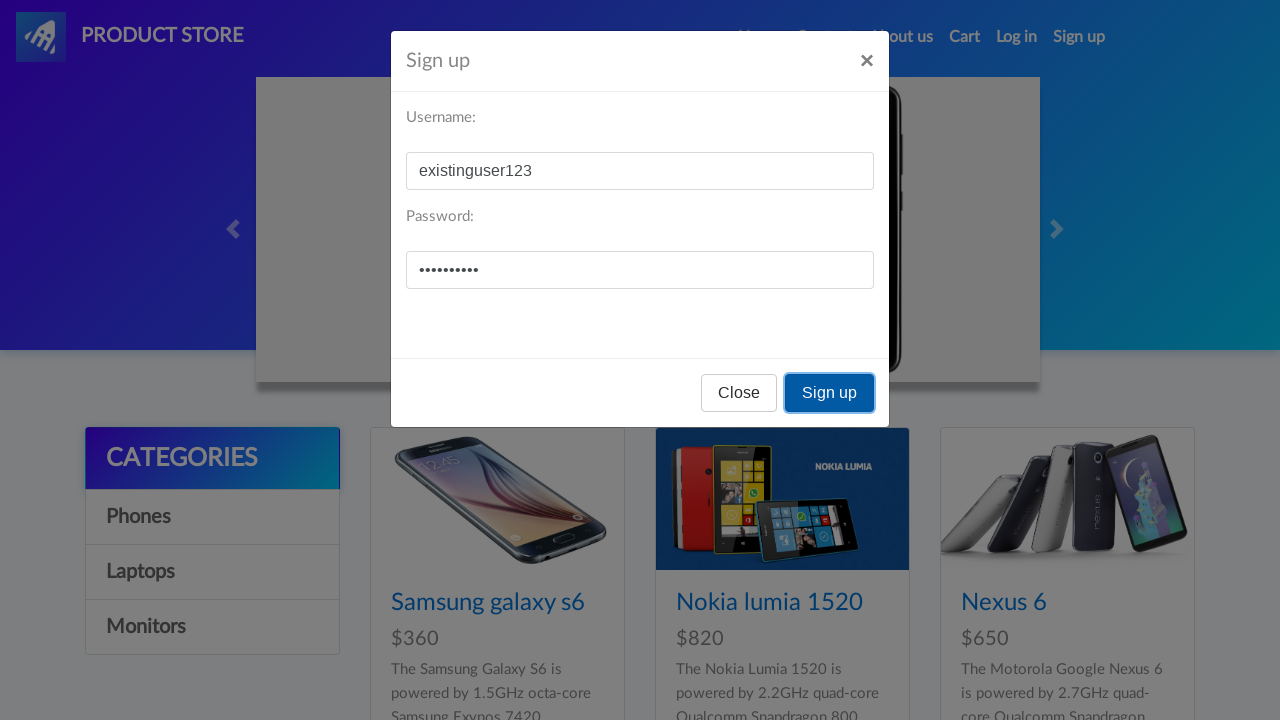

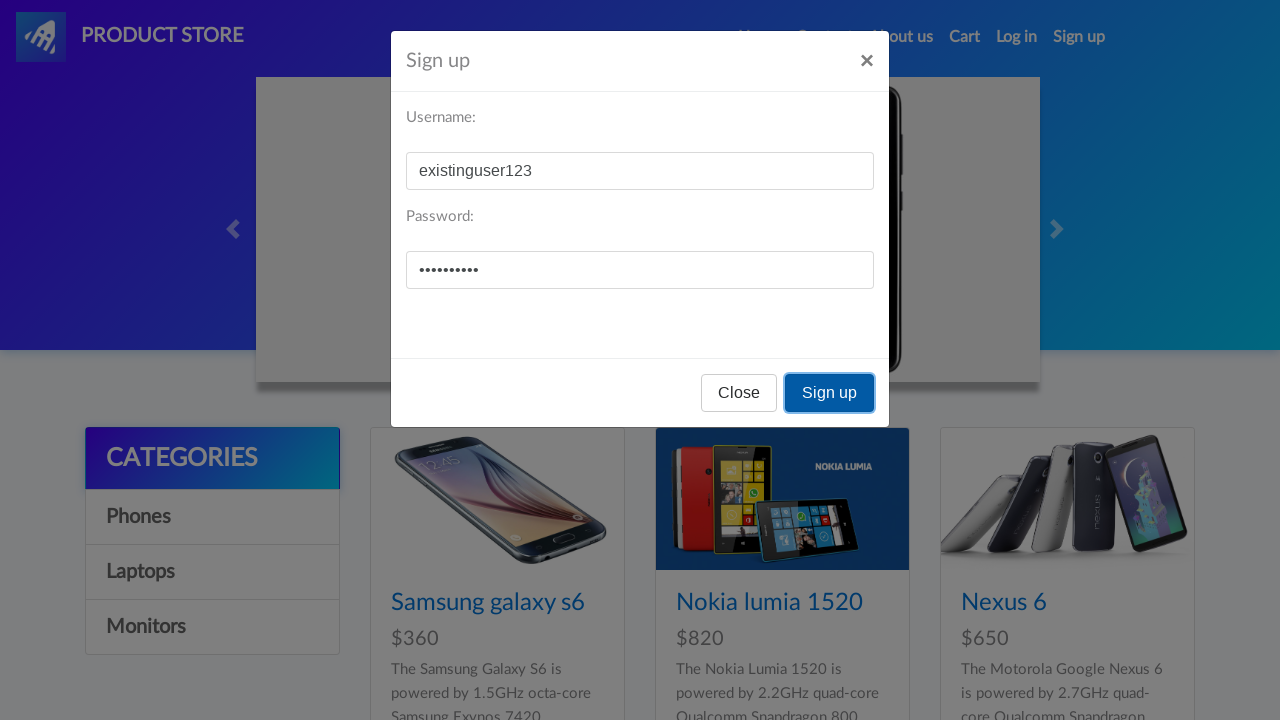